Tests finding a link by calculated text, clicking it, then filling out a multi-field form with personal information (first name, last name, city, country) and submitting it.

Starting URL: http://suninjuly.github.io/find_link_text

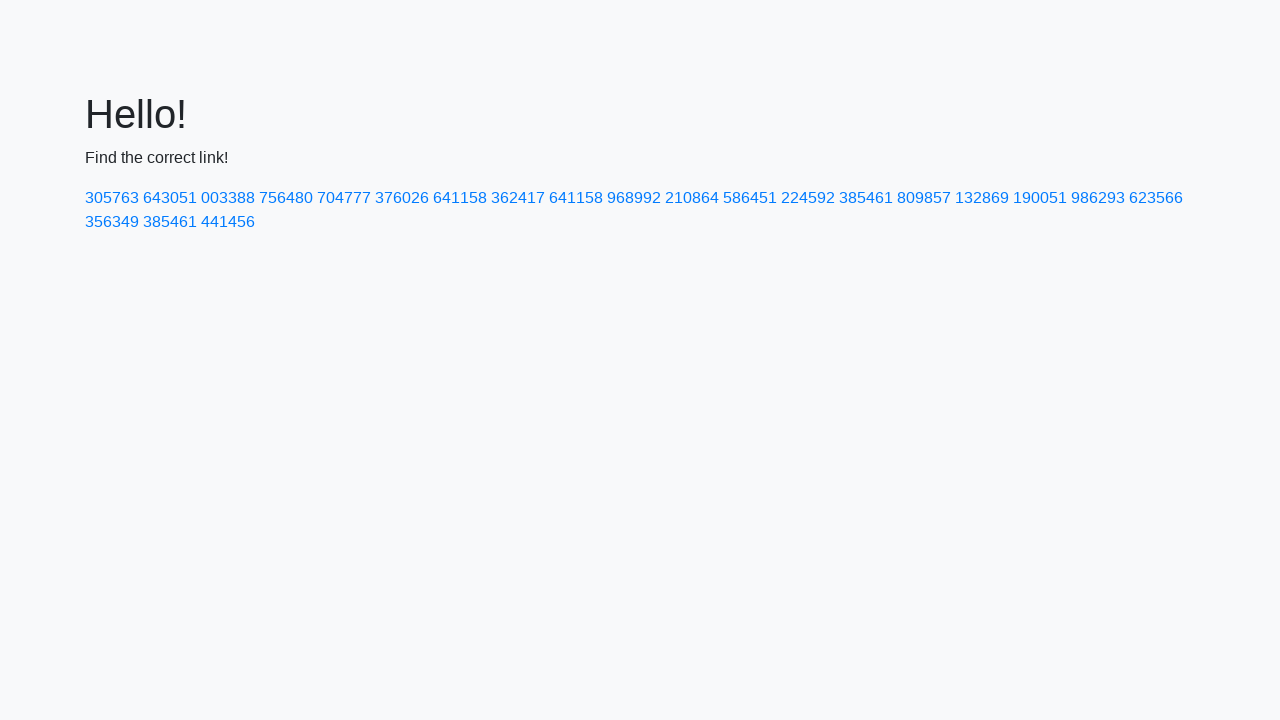

Clicked link with calculated text '224592' at (808, 198) on a:text('224592')
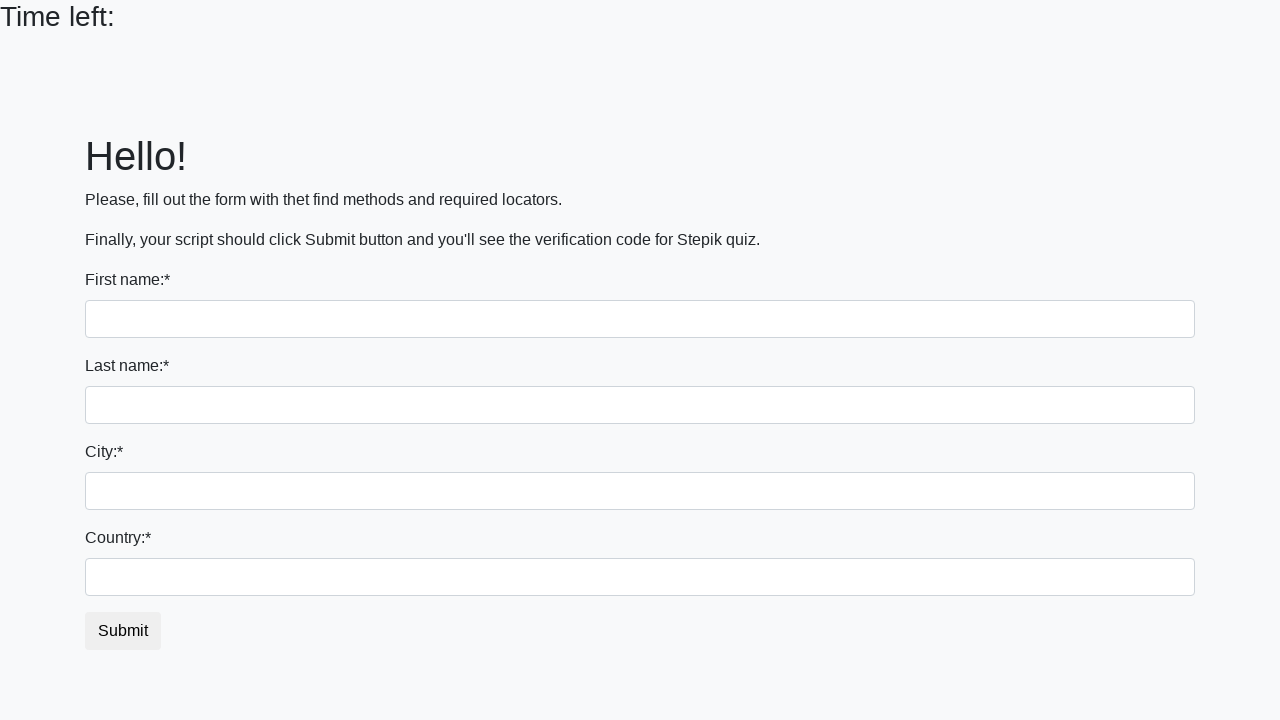

Filled first name input with 'Ivan' on input
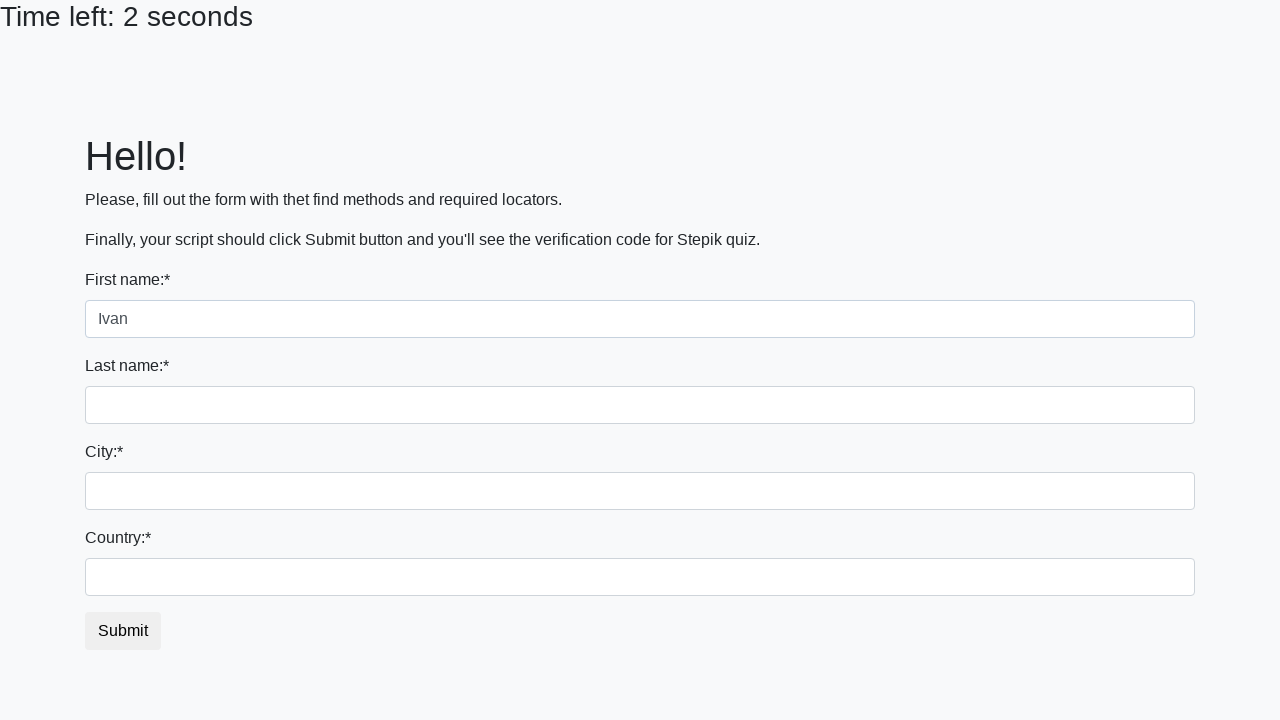

Filled last name input with 'Petrov' on input[name='last_name']
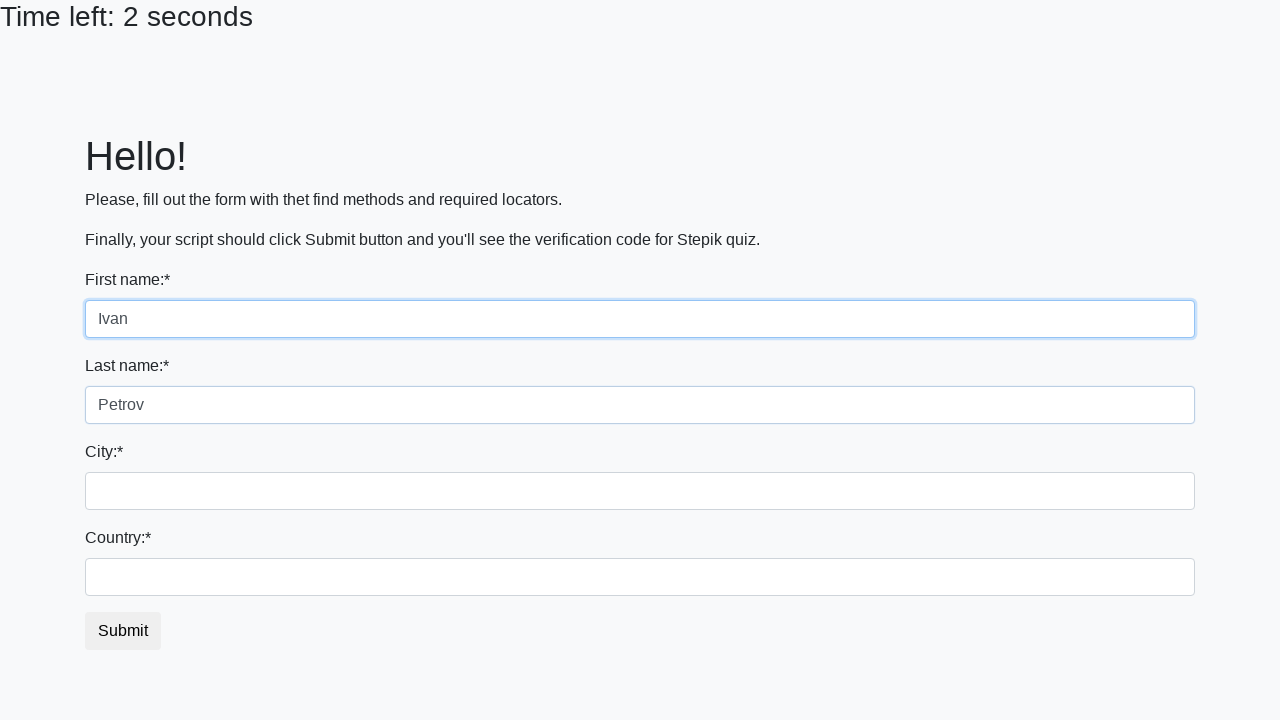

Filled city input with 'Smolensk' on .form-control.city
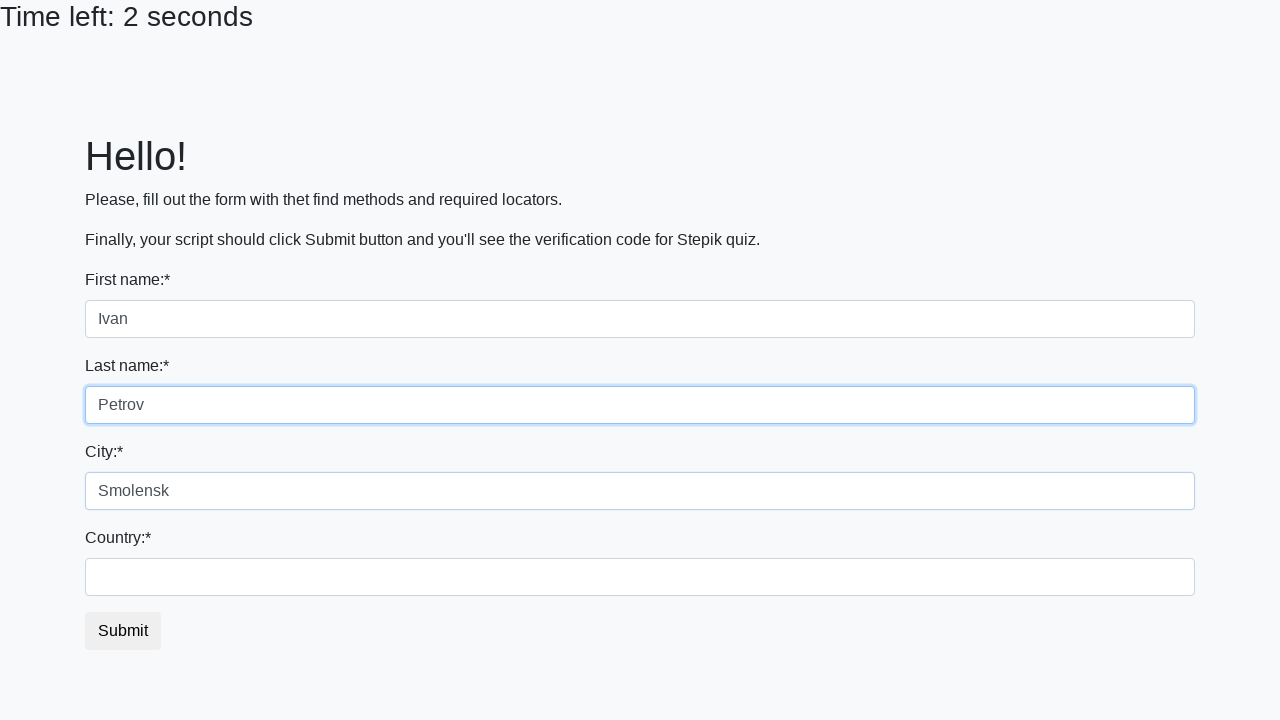

Filled country input with 'Russia' on #country
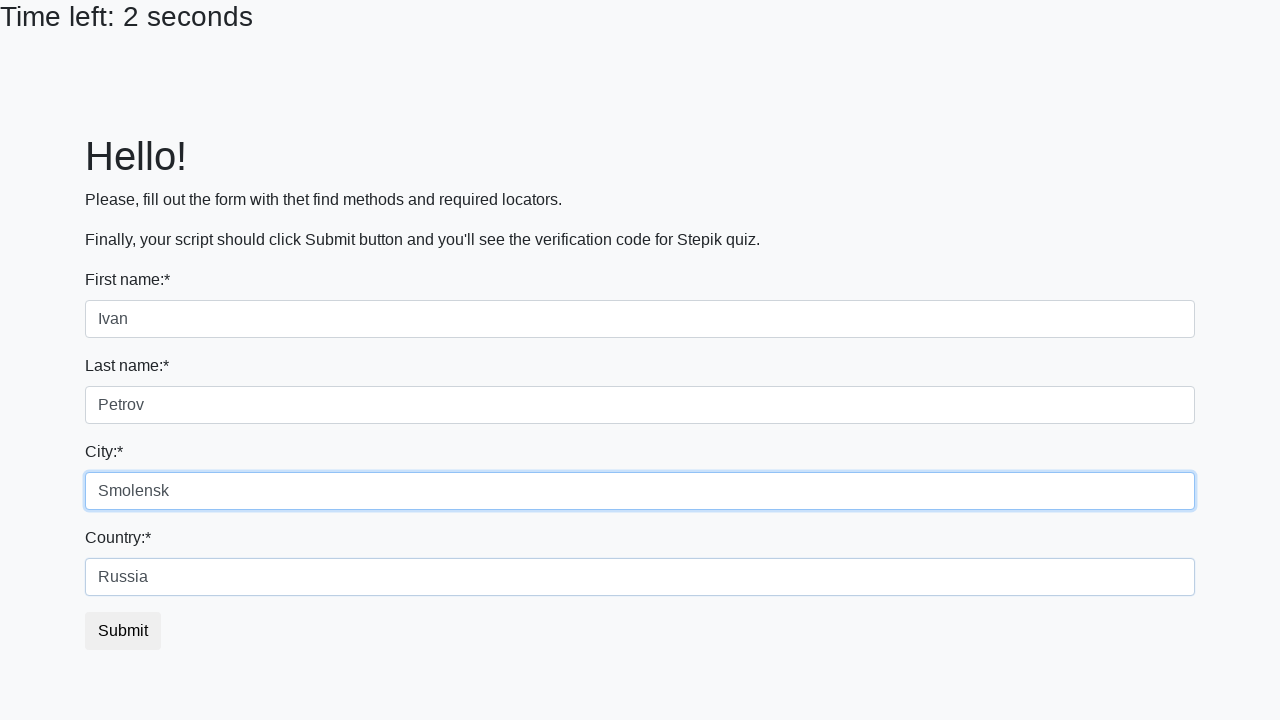

Clicked form submit button at (123, 631) on button.btn
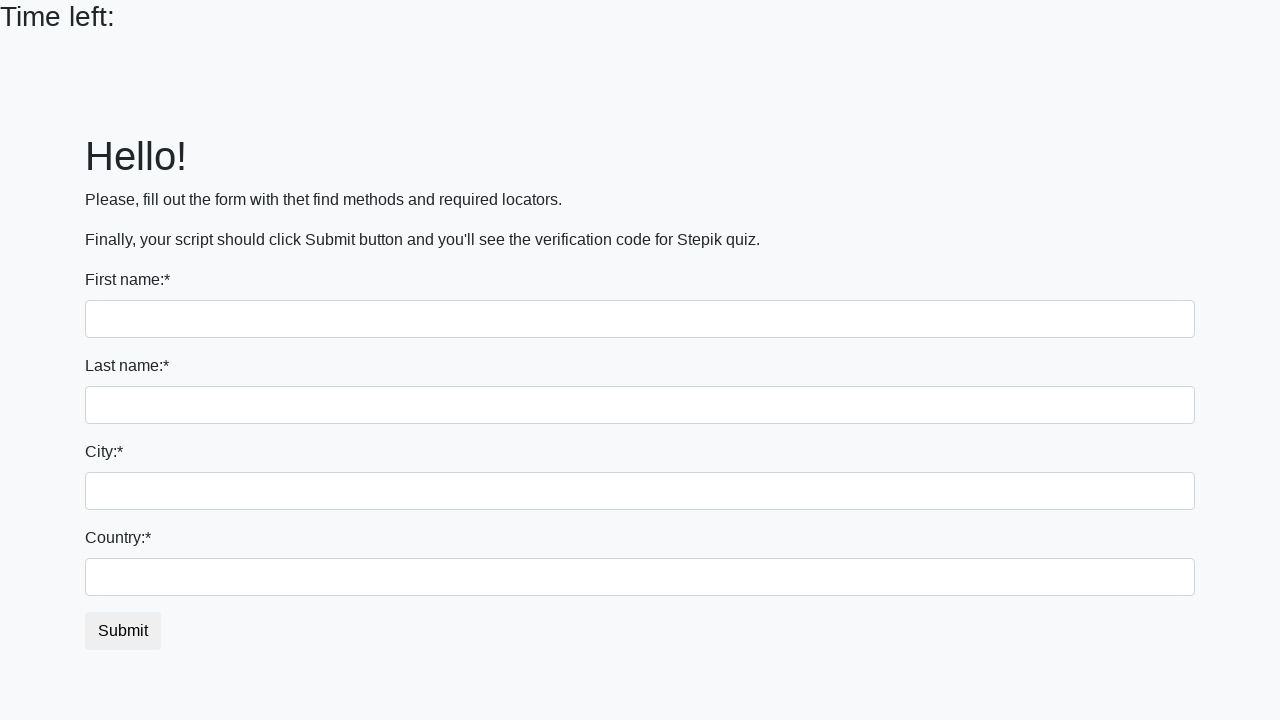

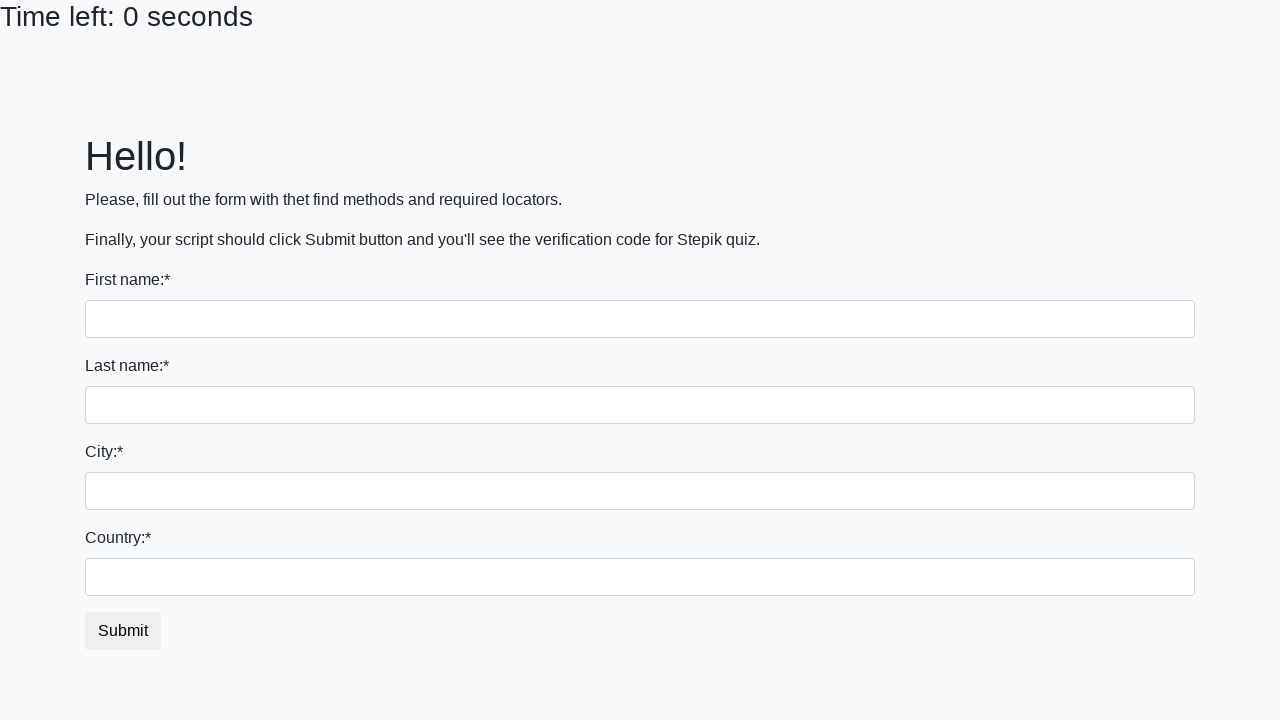